Navigates to the NDTV news website and maximizes the browser window to prepare for weather comparison functionality.

Starting URL: https://www.ndtv.com/

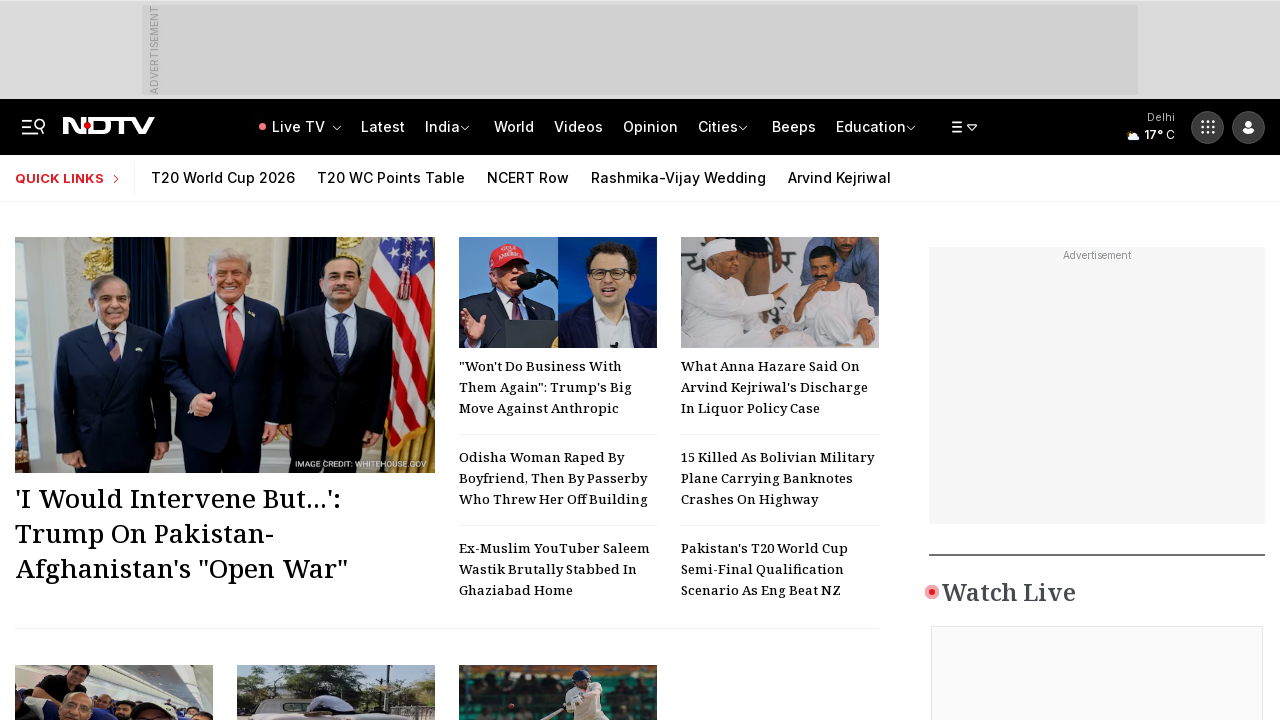

Navigated to NDTV news website and waited for page to load
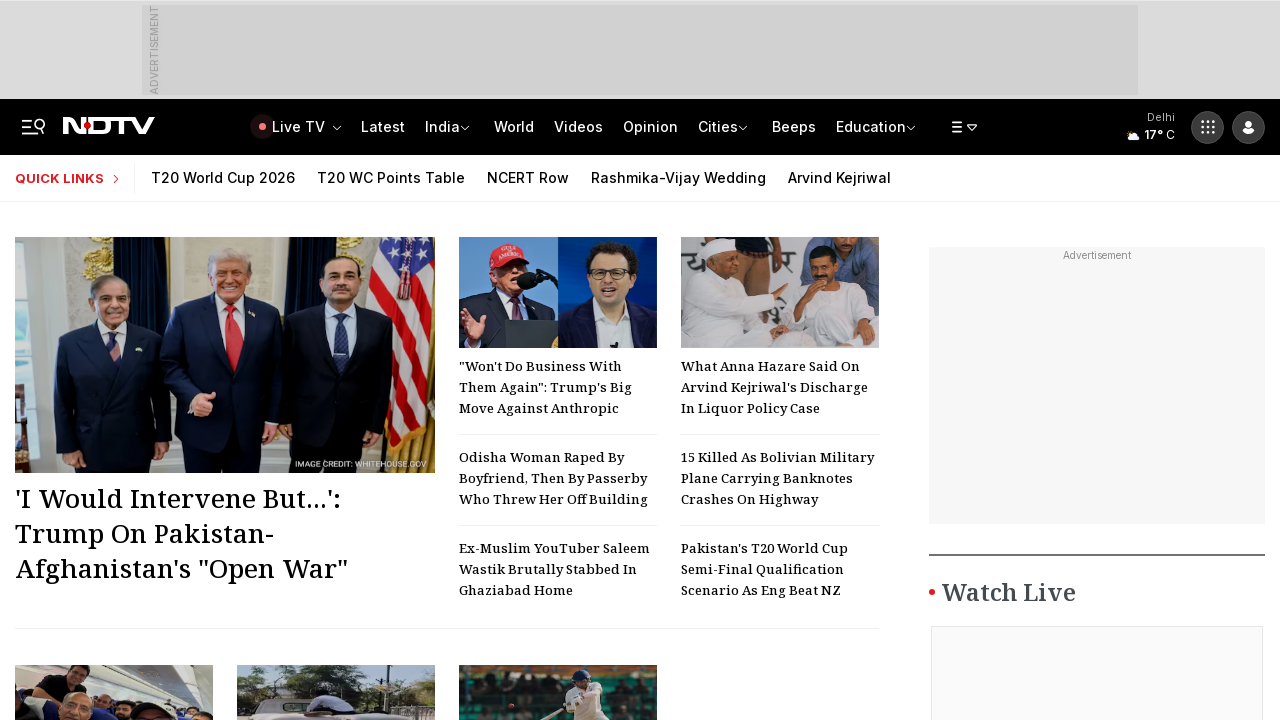

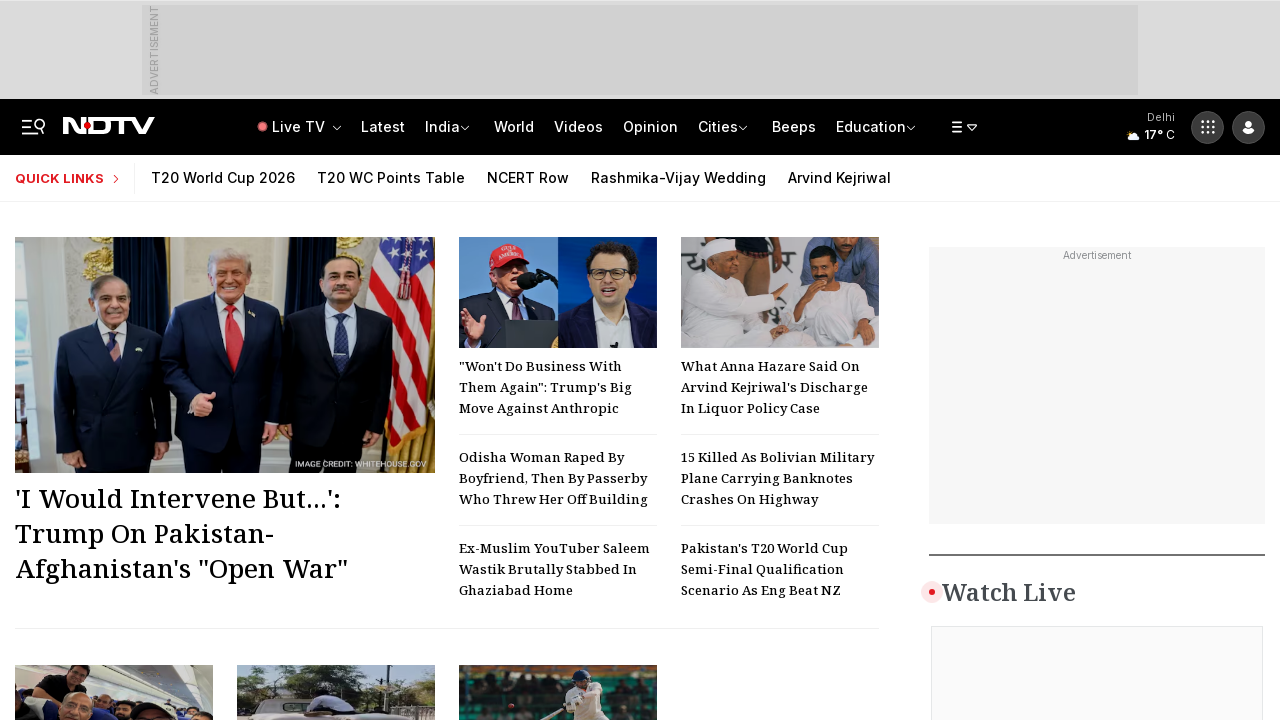